Tests dynamic controls by clicking a remove button and verifying the confirmation message appears

Starting URL: https://the-internet.herokuapp.com/dynamic_controls

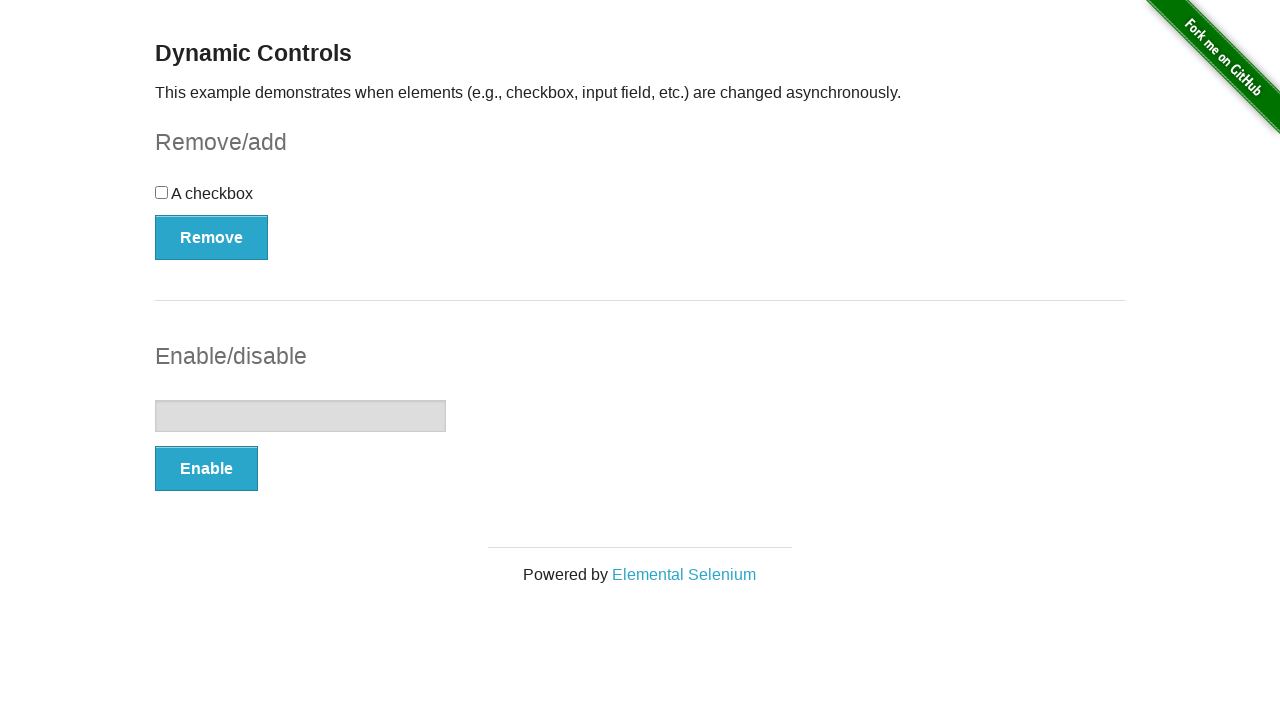

Clicked the remove button to trigger dynamic control removal at (212, 237) on (//button)[1]
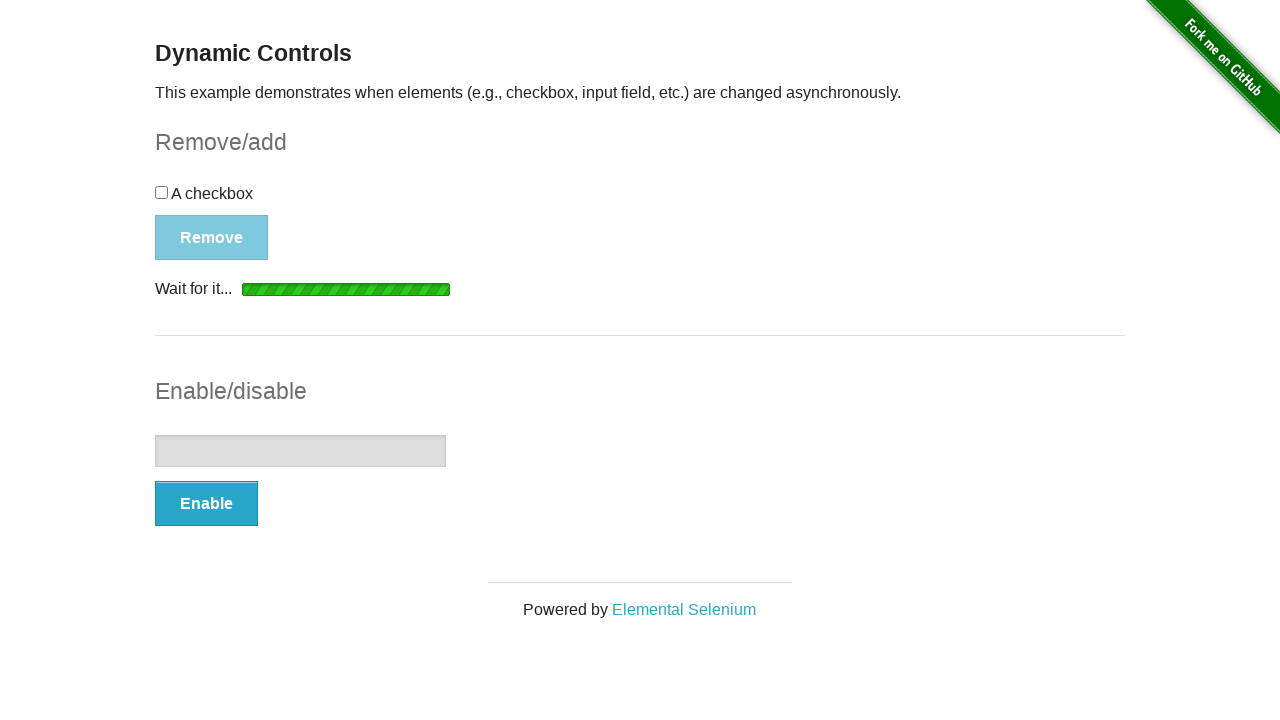

Confirmation message appeared after clicking remove button
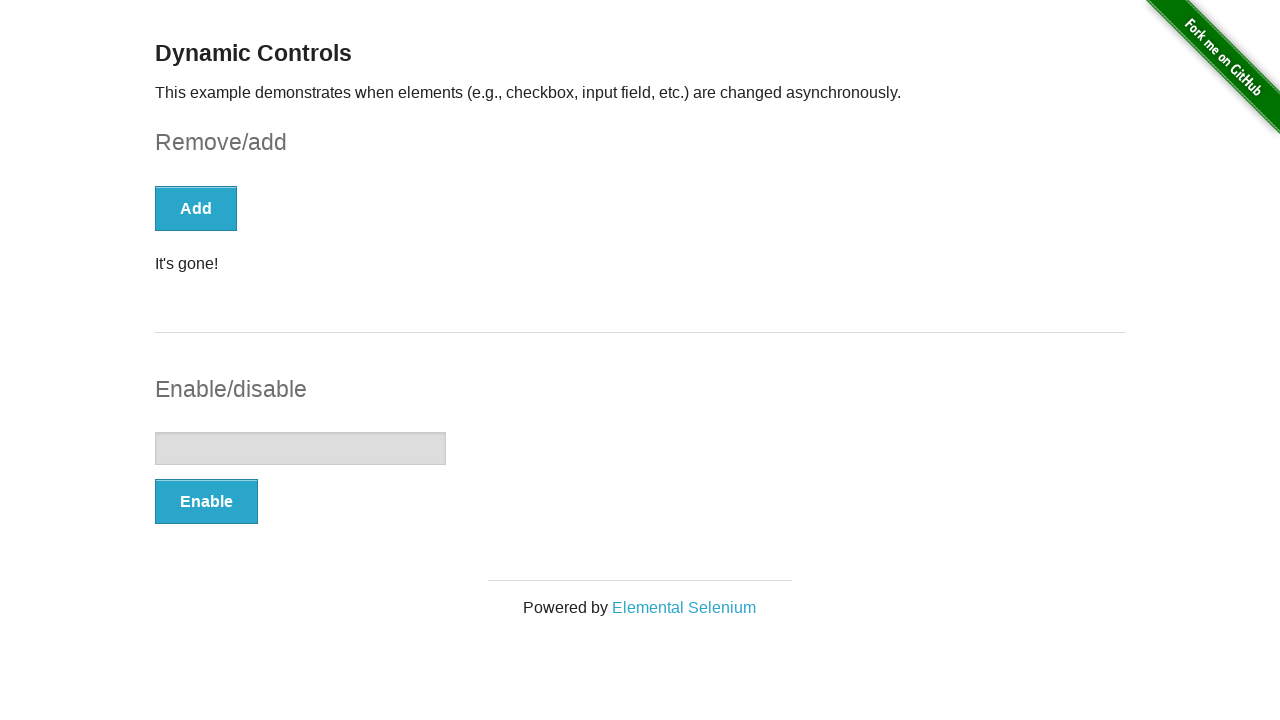

Located the confirmation message element
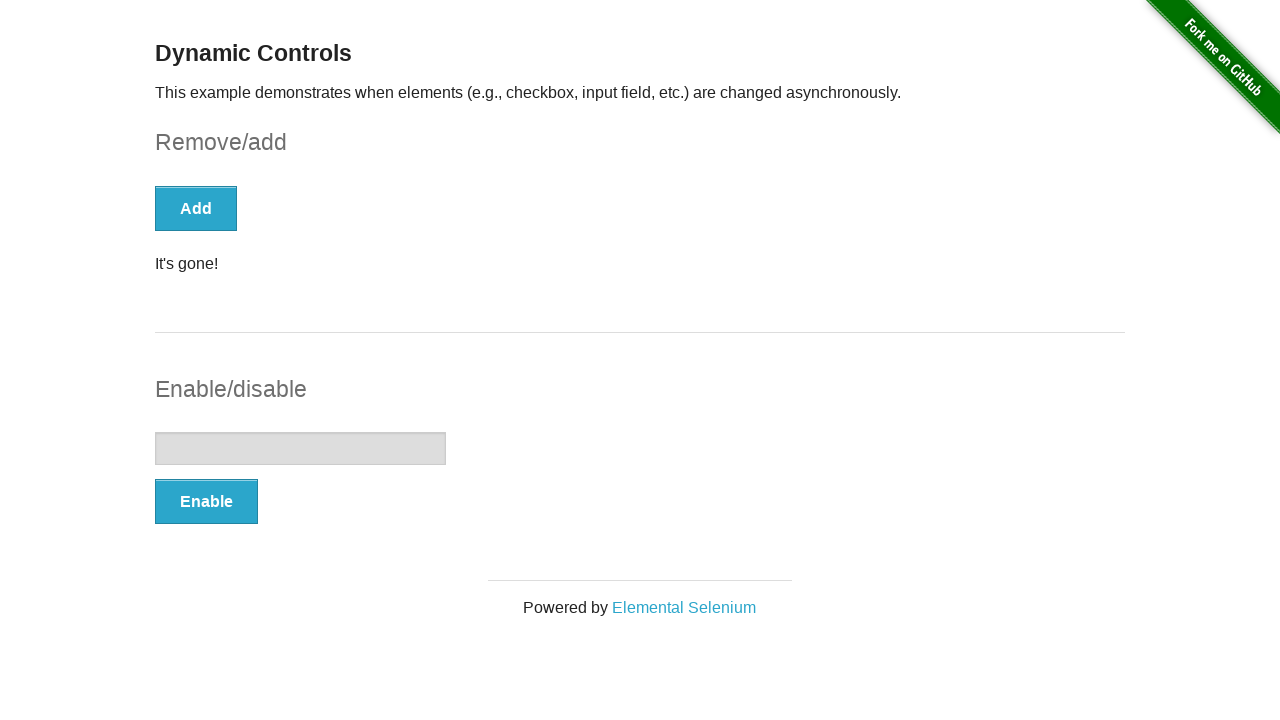

Verified confirmation message displays 'It's gone!'
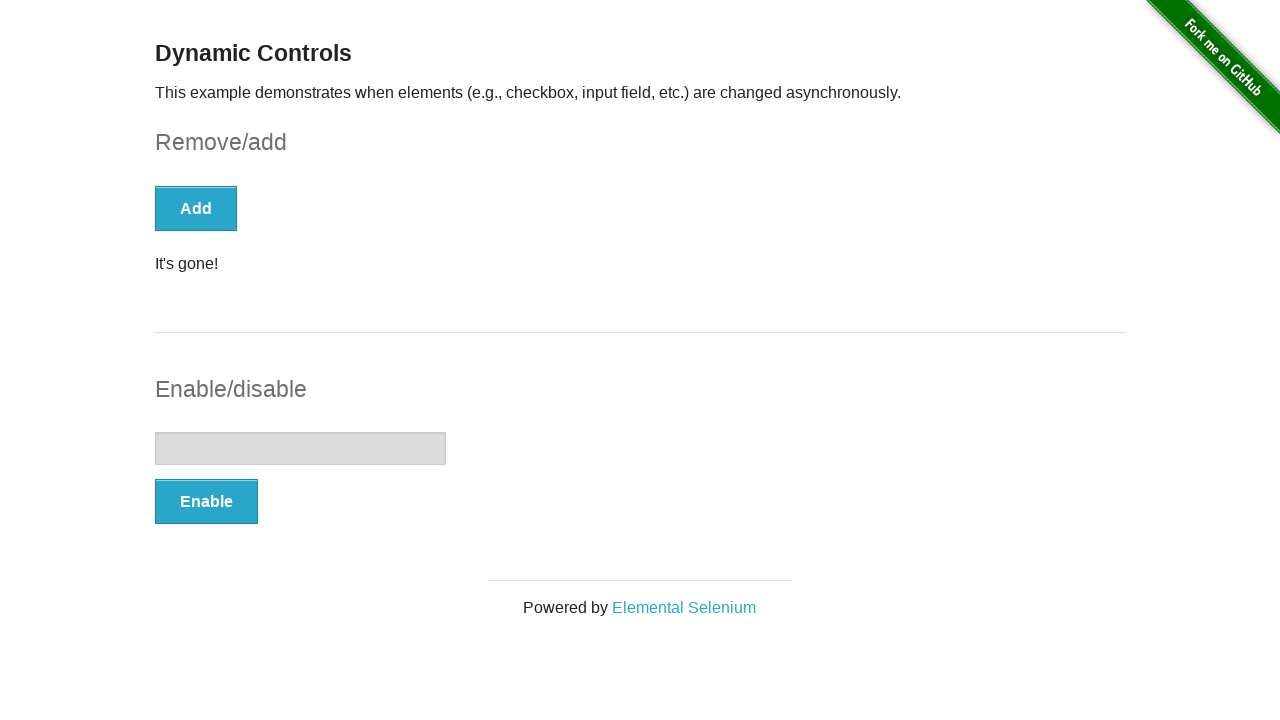

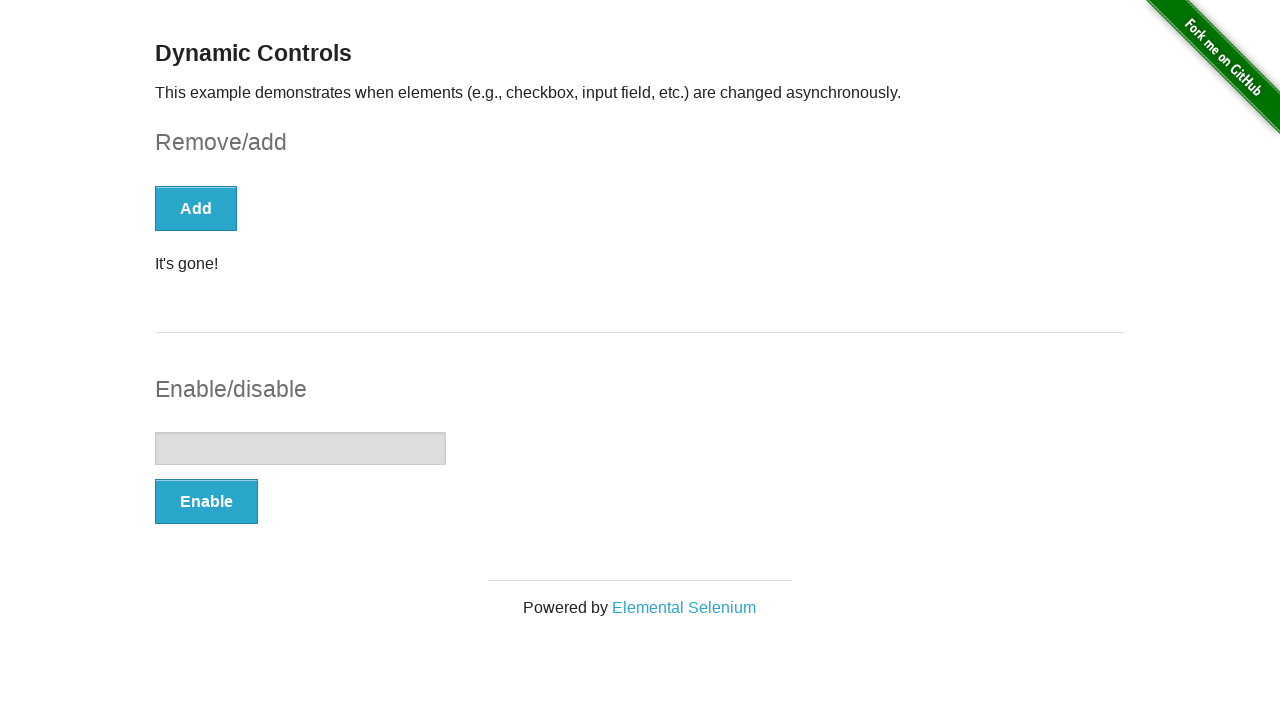